Tests that clicking cancel removes the error message after an invalid save attempt

Starting URL: https://devmountain-qa.github.io/employee-manager/1.2_Version/index.html

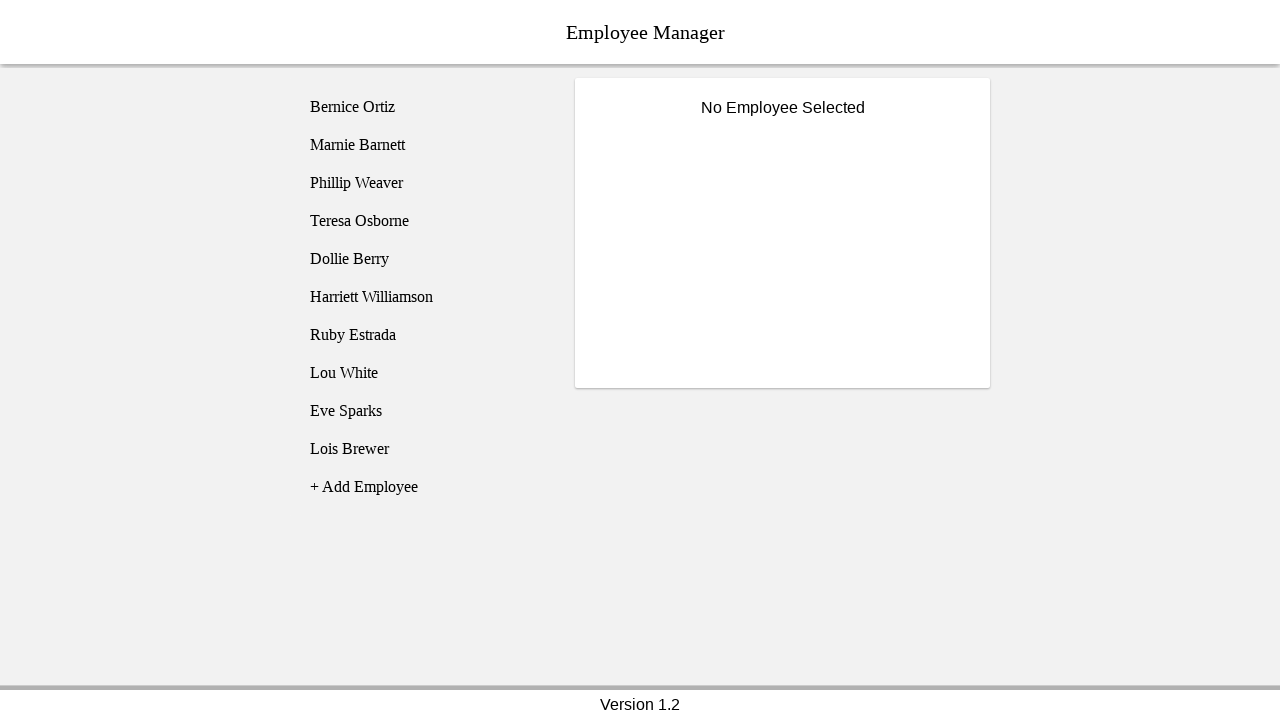

Clicked on Bernice Ortiz employee at (425, 107) on [name='employee1']
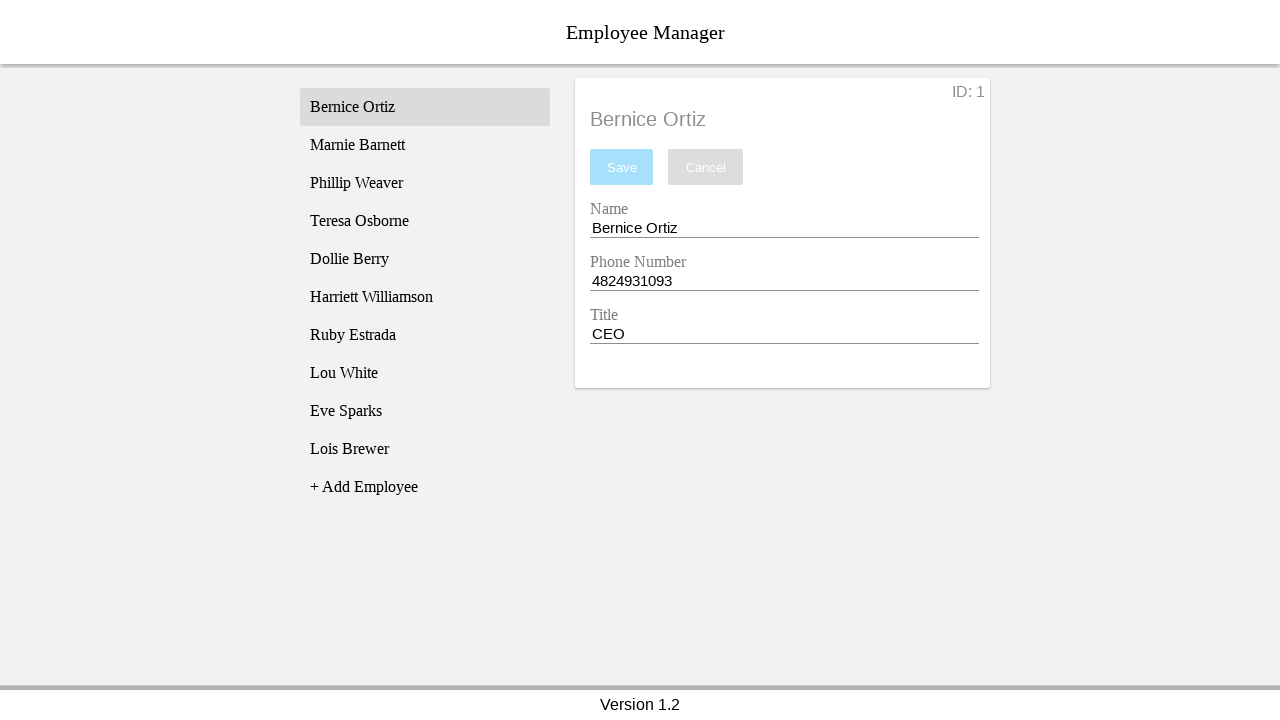

Name input field became visible
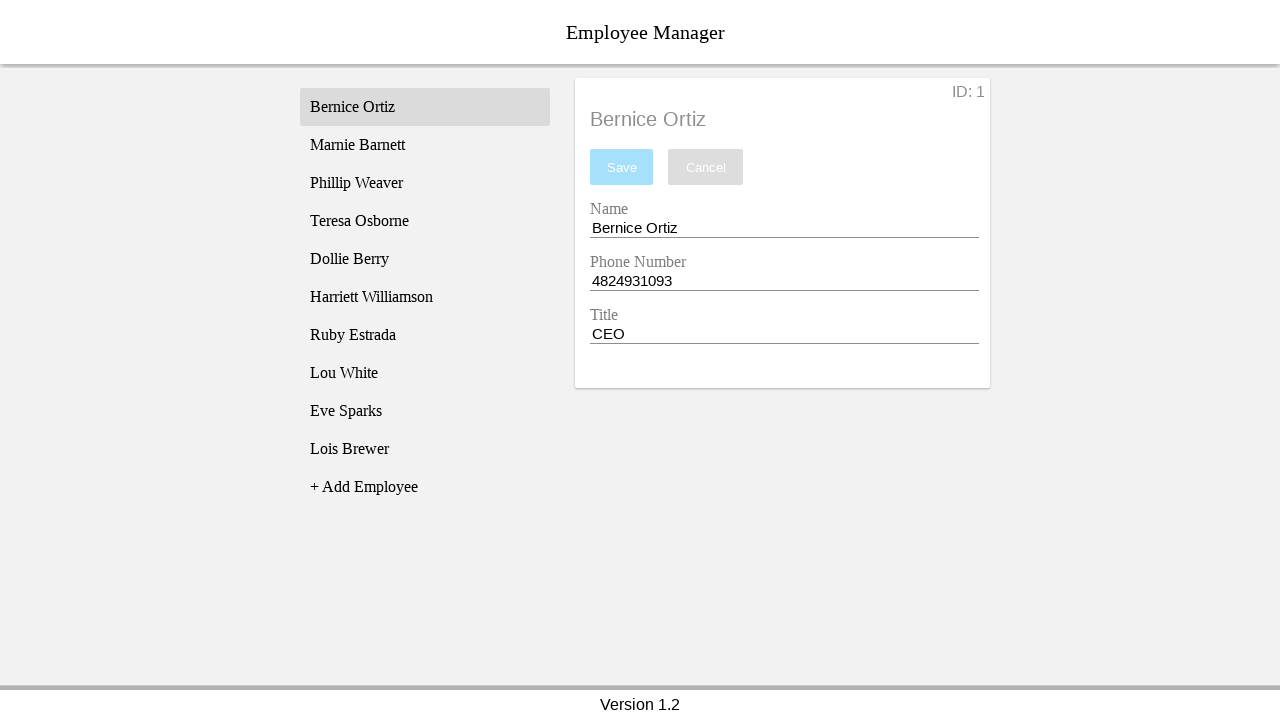

Cleared the name input field on [name='nameEntry']
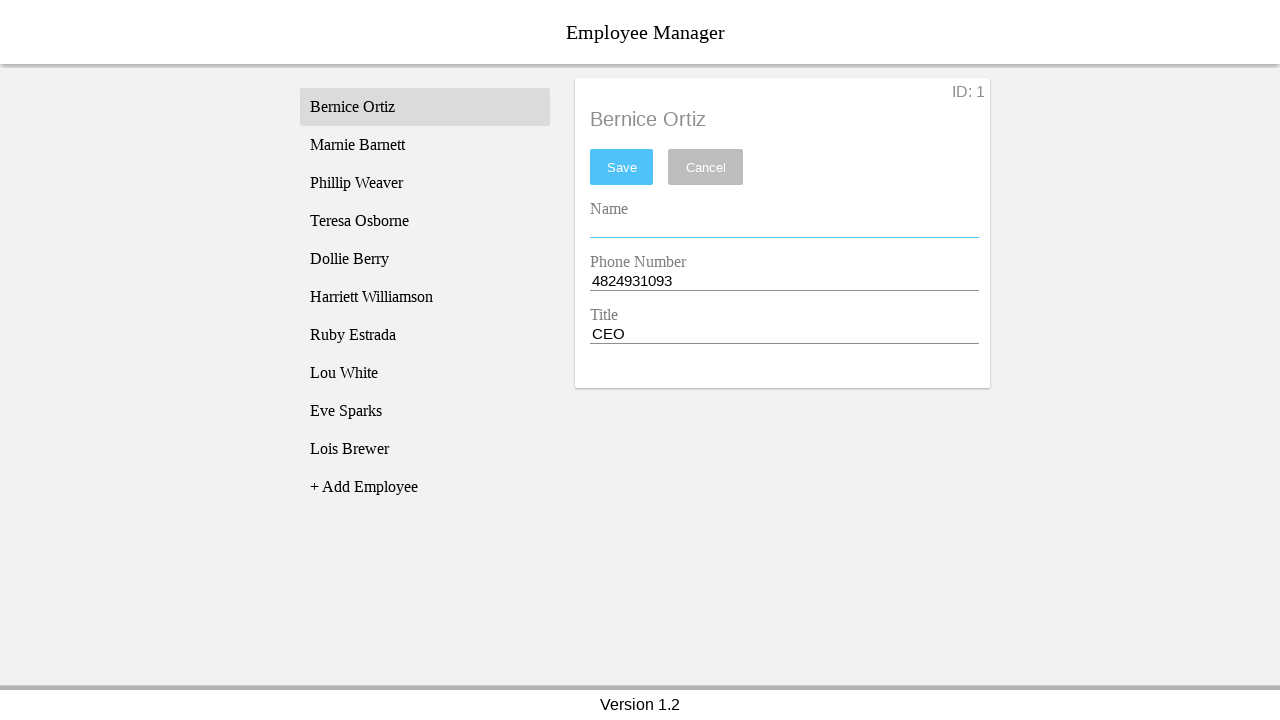

Pressed space in name input field on [name='nameEntry']
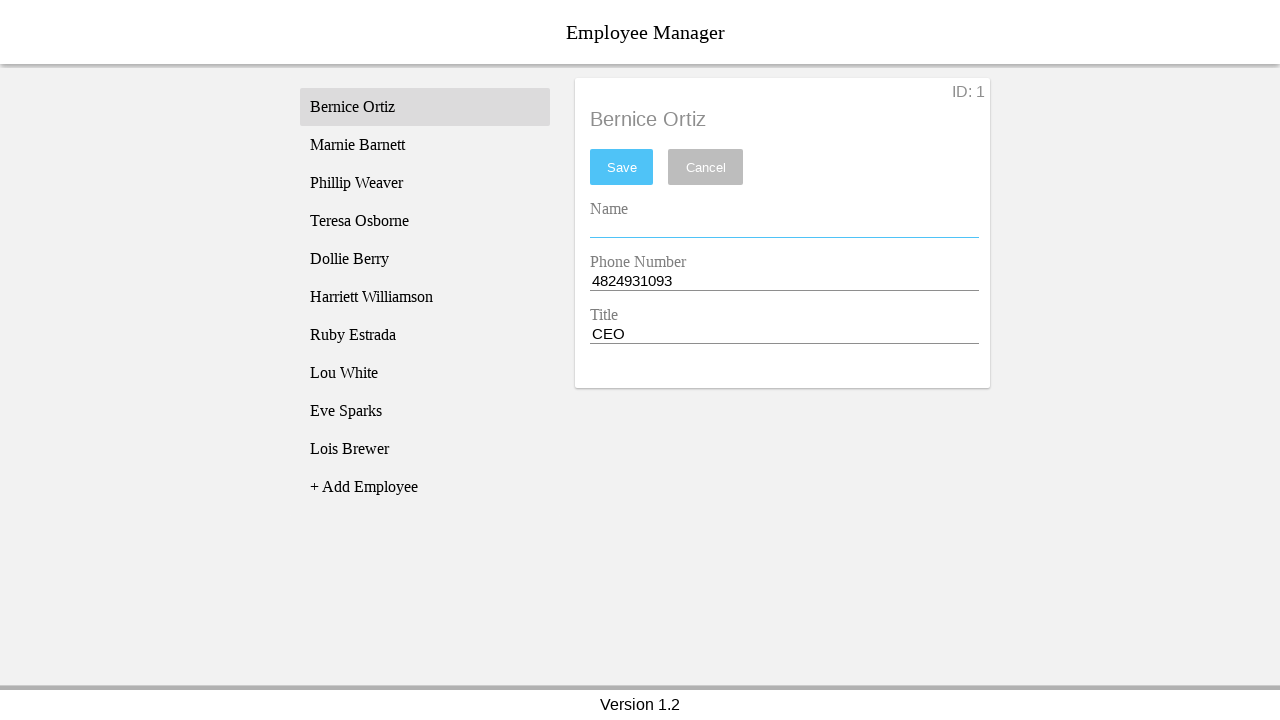

Pressed backspace in name input field to trigger validation on [name='nameEntry']
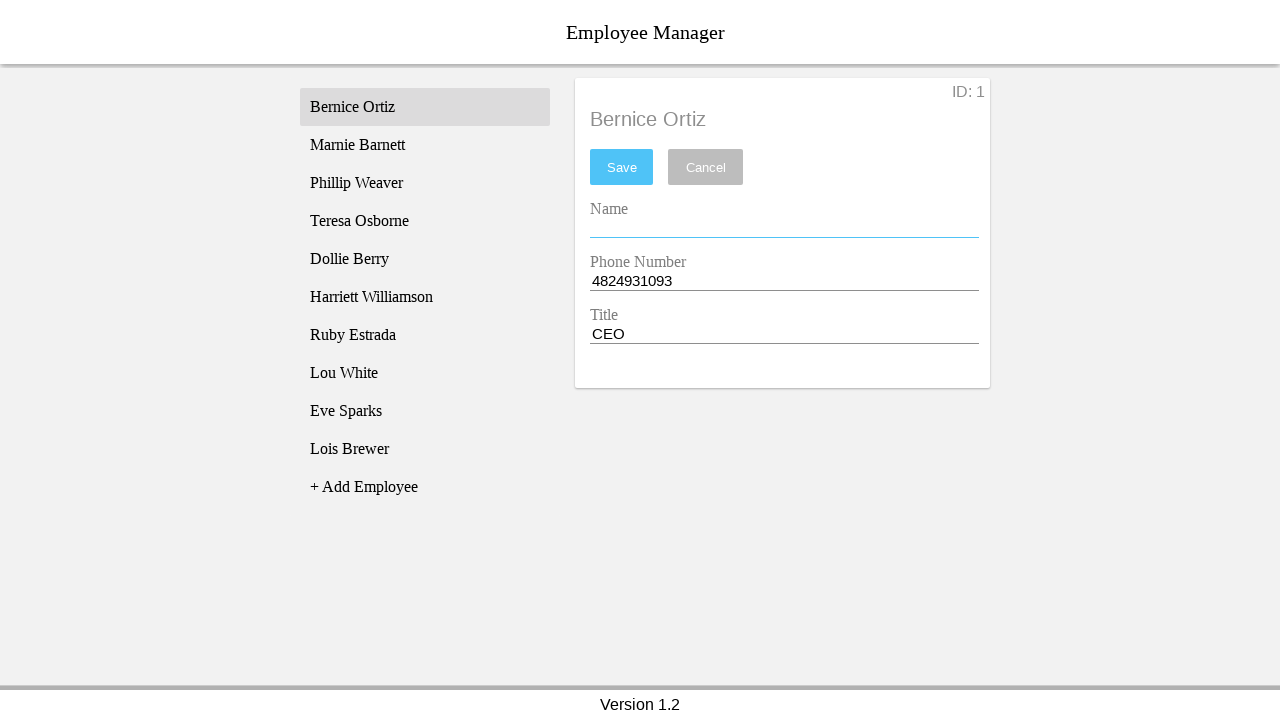

Clicked save button to attempt save with invalid data at (622, 167) on #saveBtn
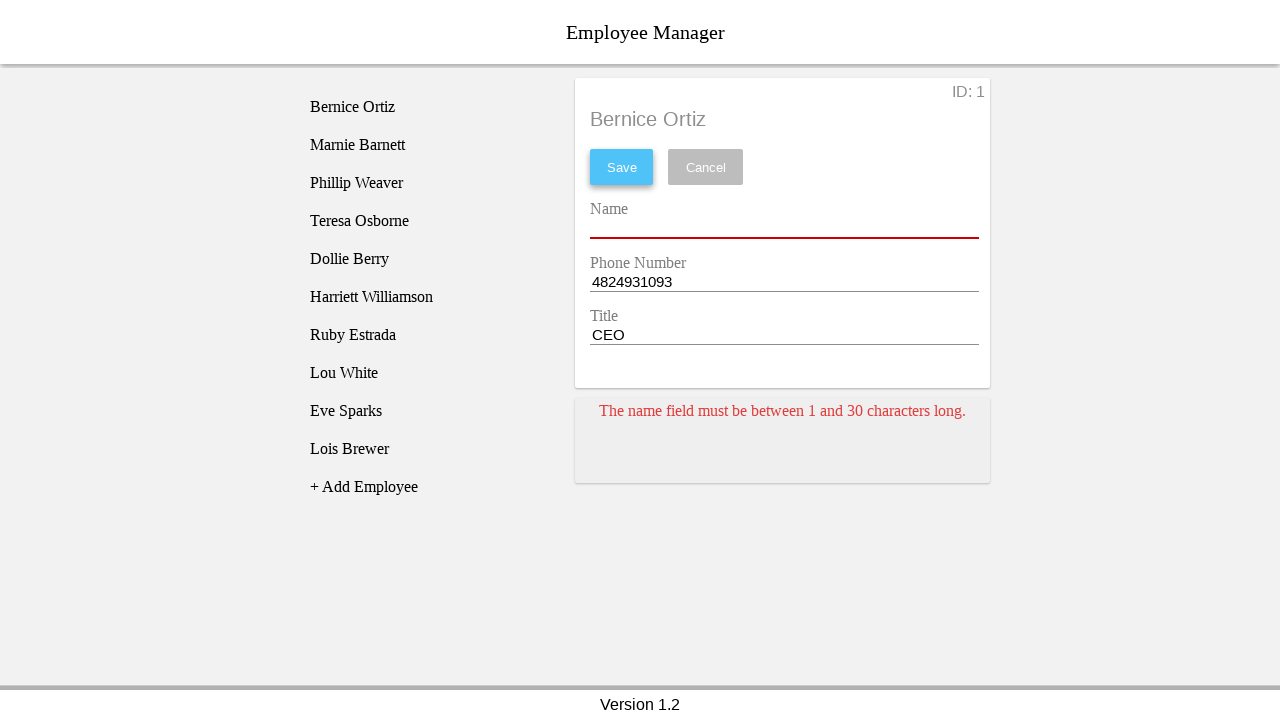

Error message card appeared after invalid save attempt
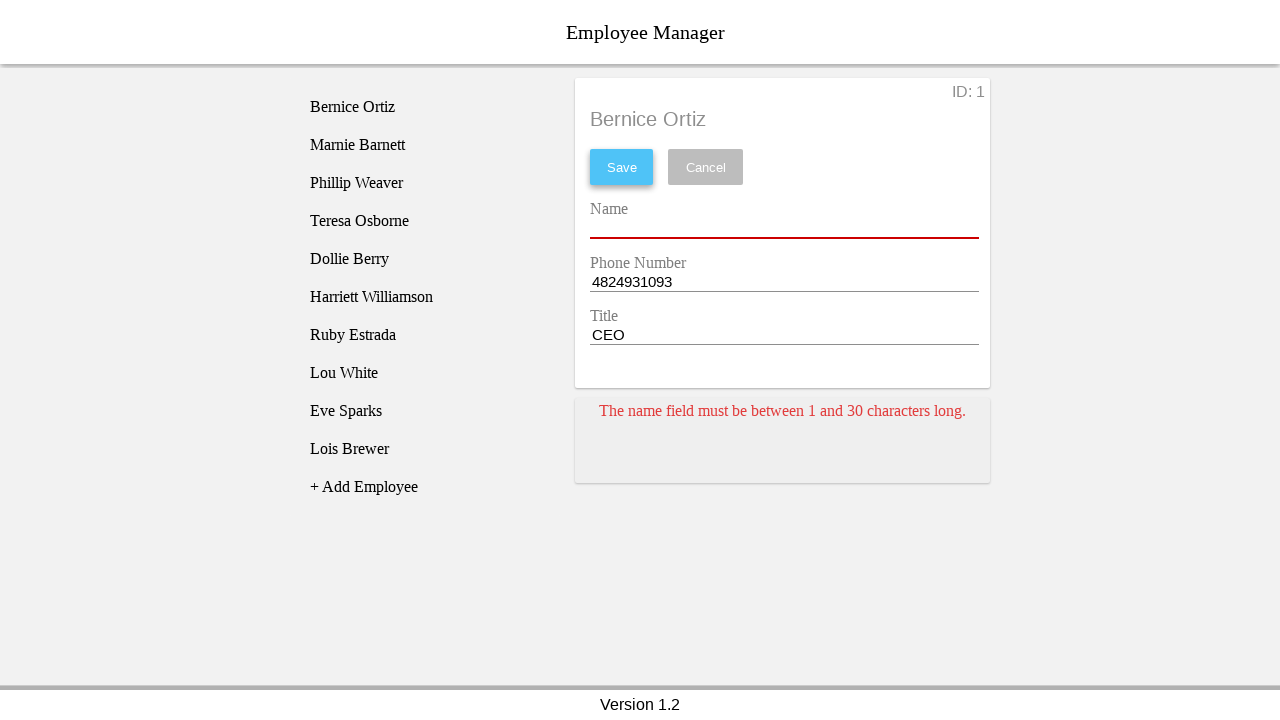

Pressed space in name input field on [name='nameEntry']
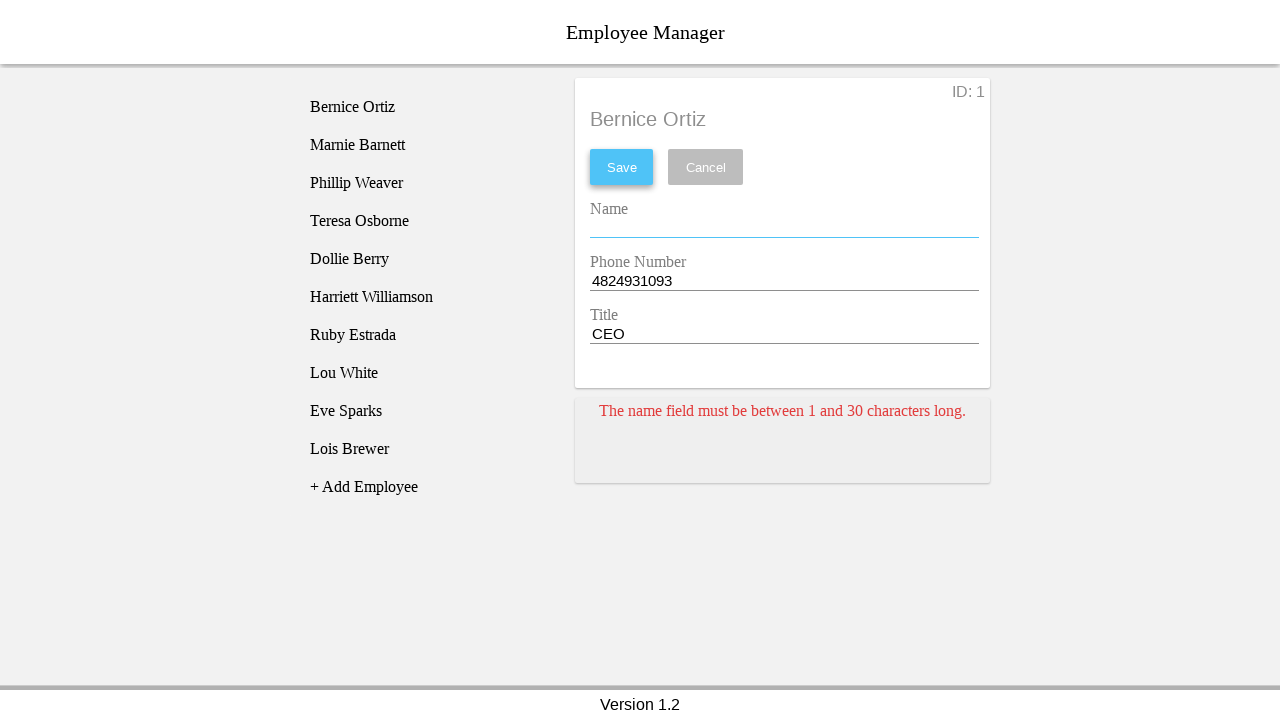

Clicked cancel button to close error message at (706, 167) on [name='cancel']
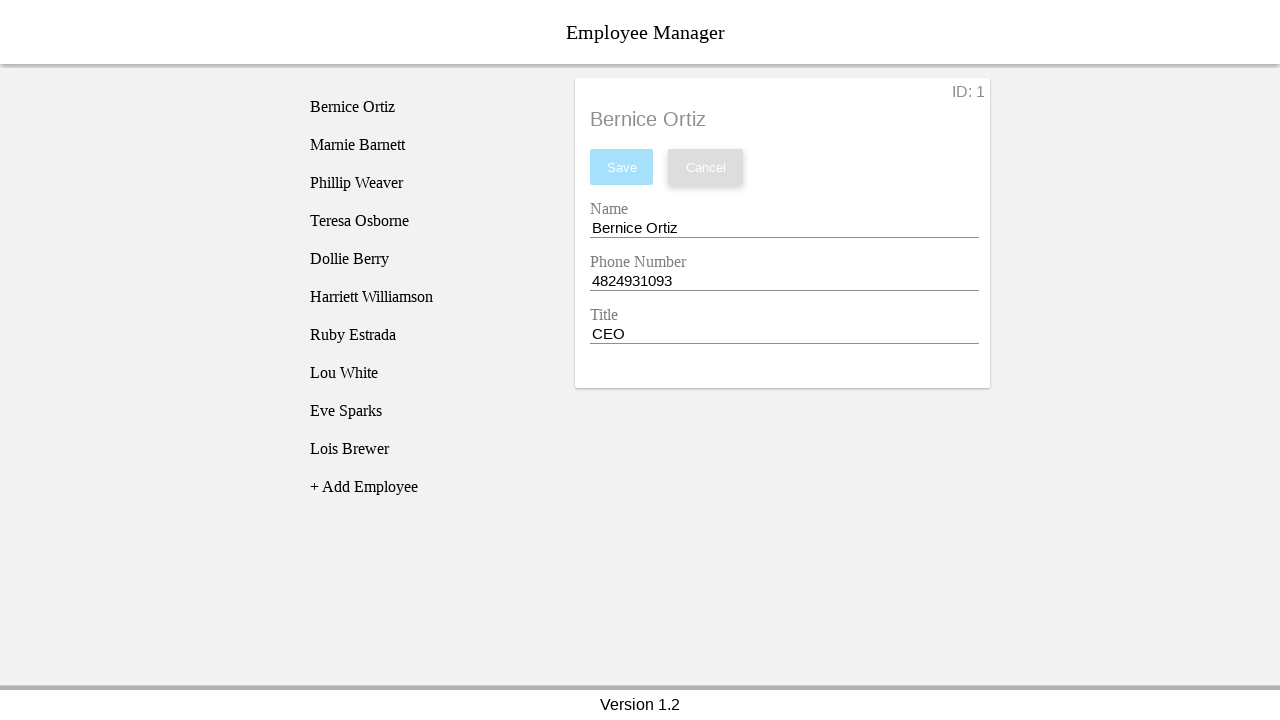

Waited 500ms for error message to disappear
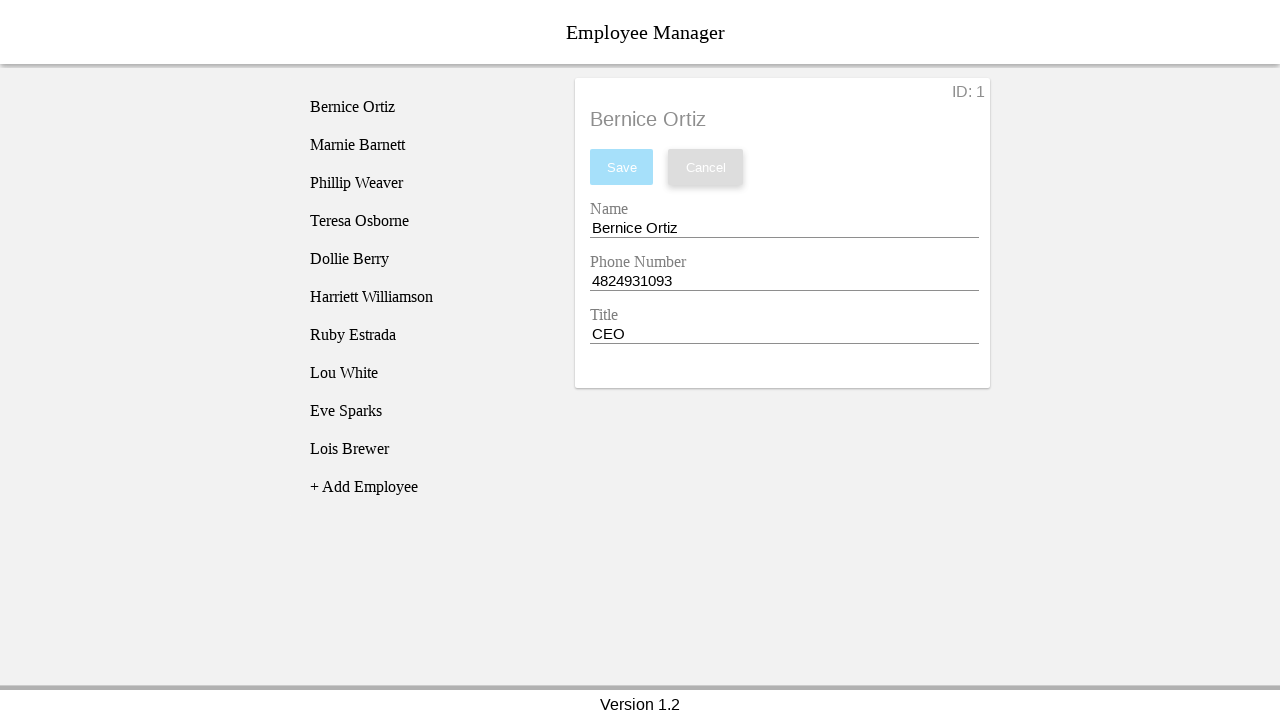

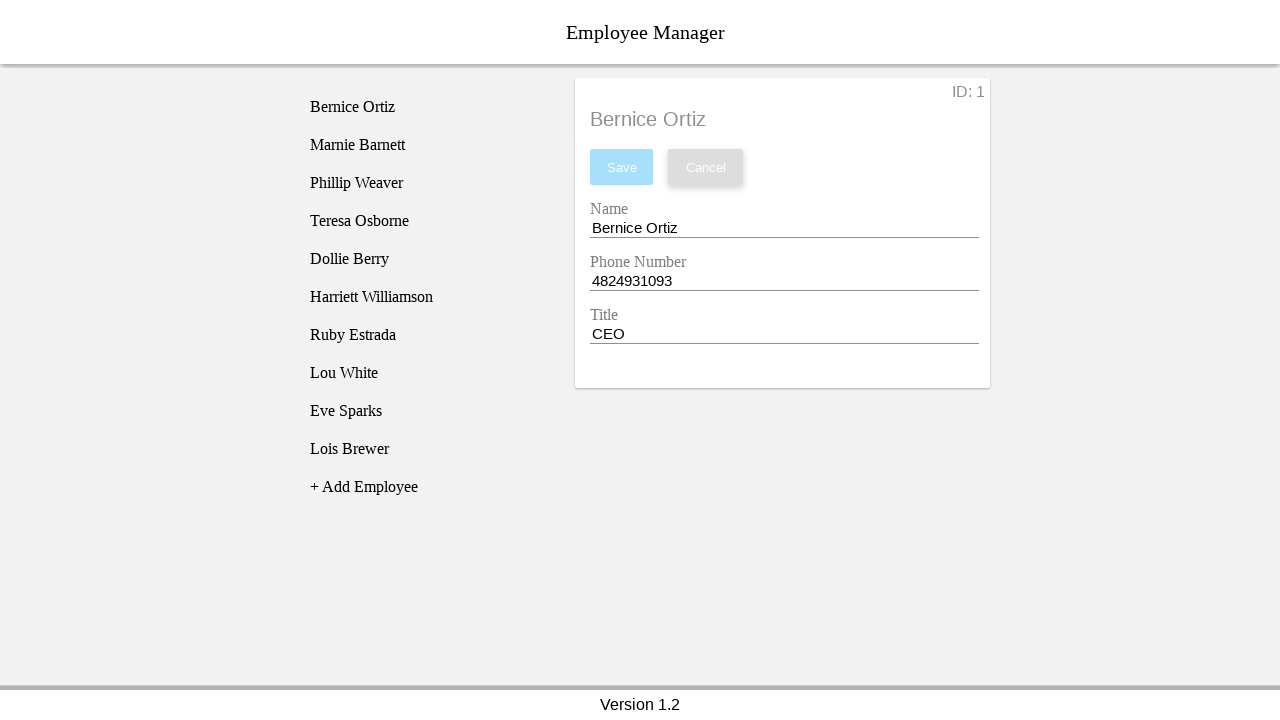